Tests A/B test opt-out by adding an Optimizely cookie on the homepage first, then navigating to the A/B test page and verifying the opt-out is active.

Starting URL: http://the-internet.herokuapp.com

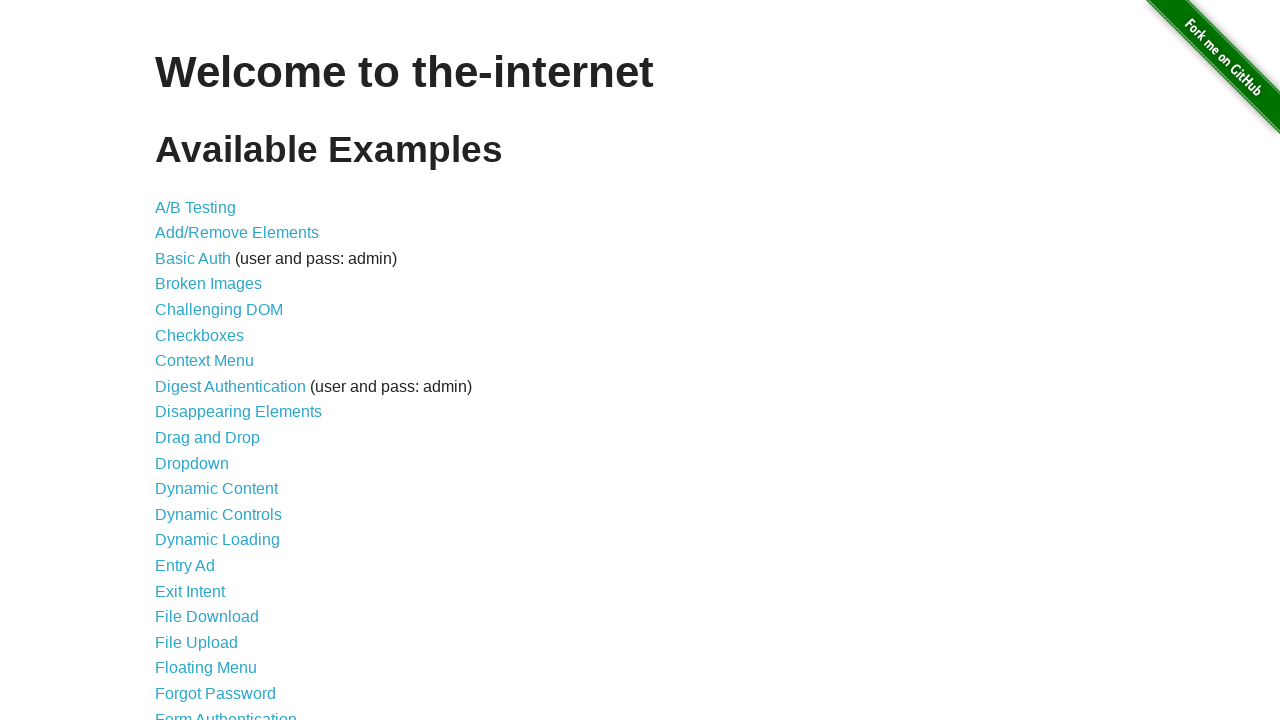

Added Optimizely opt-out cookie to context
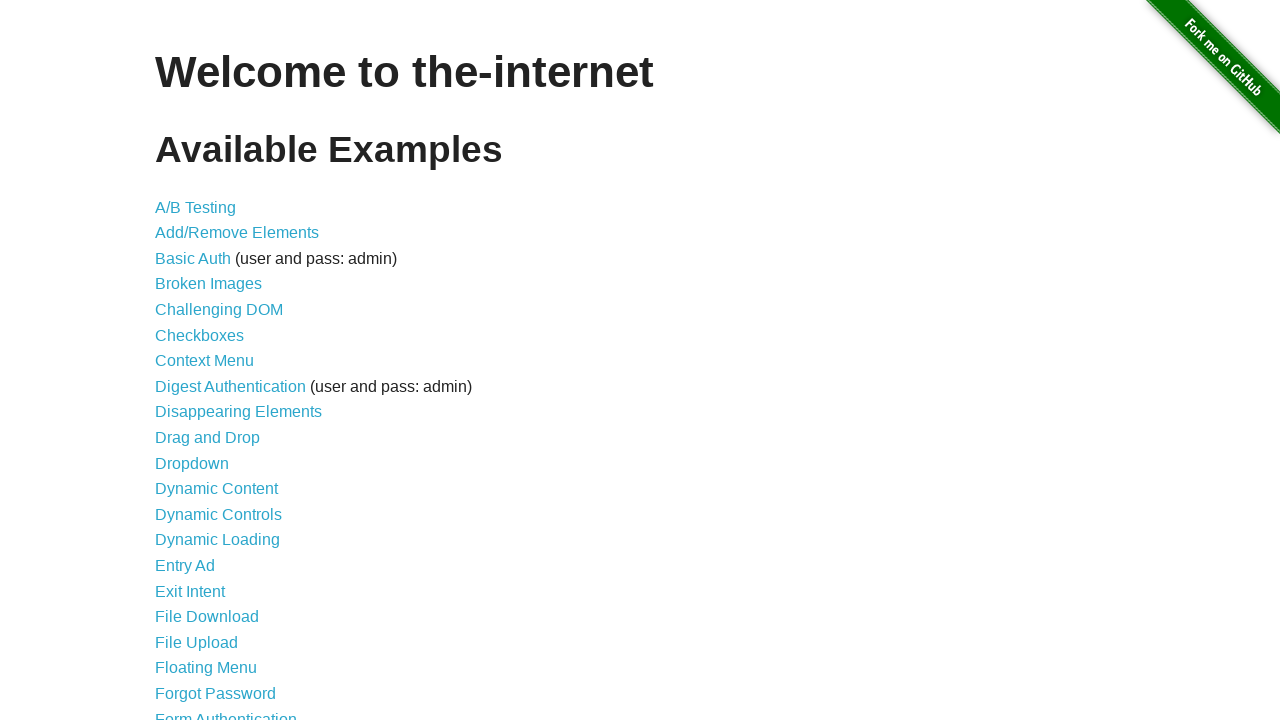

Navigated to A/B test page at http://the-internet.herokuapp.com/abtest
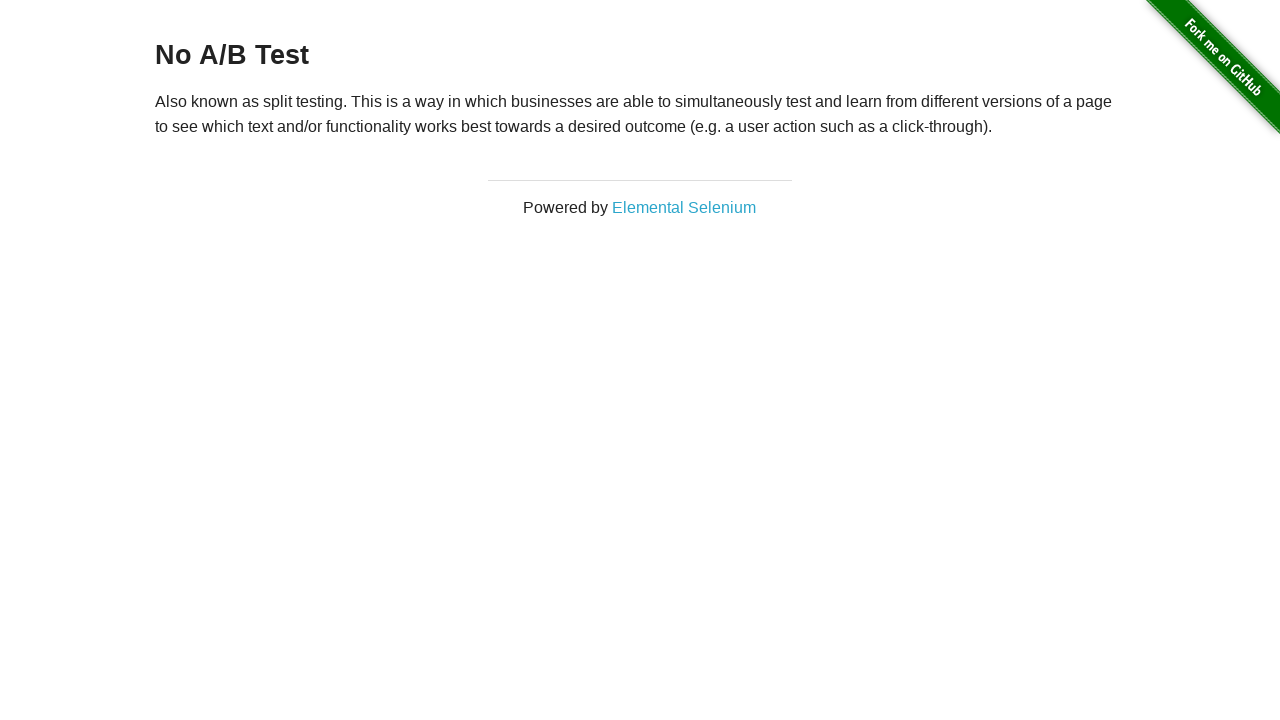

Retrieved heading text from page
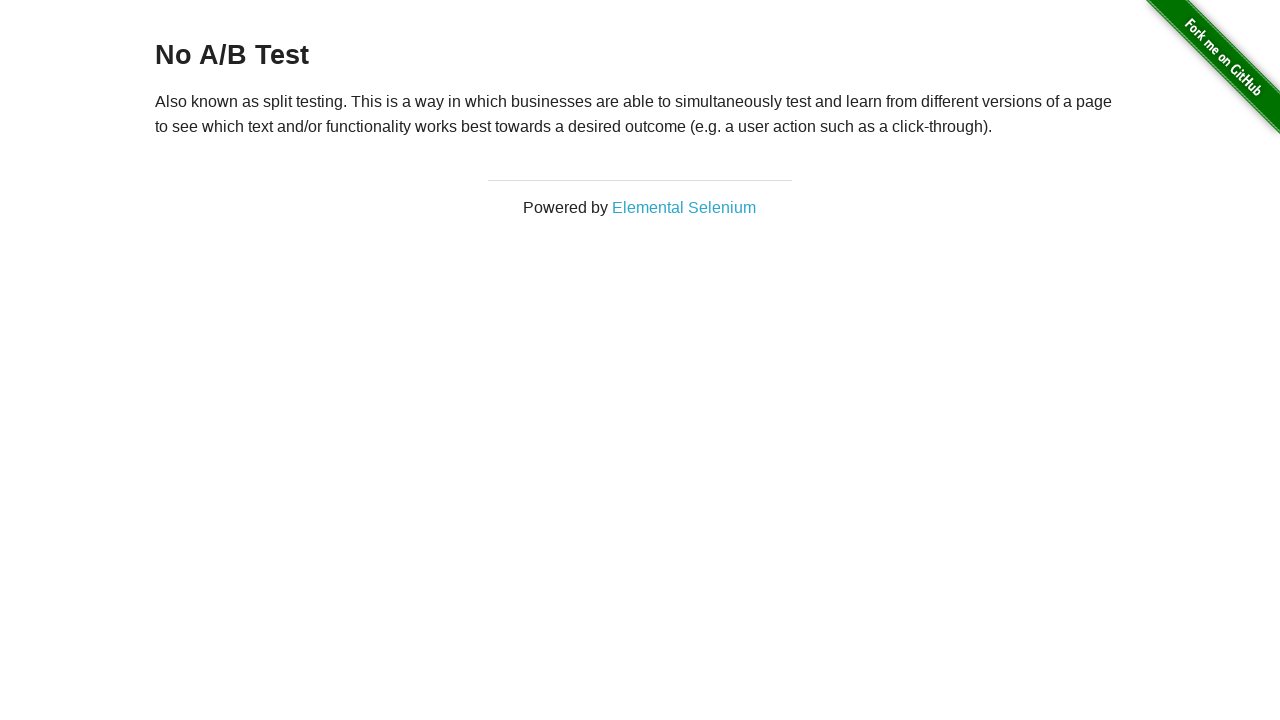

Verified that heading text is 'No A/B Test' - A/B test opt-out is active
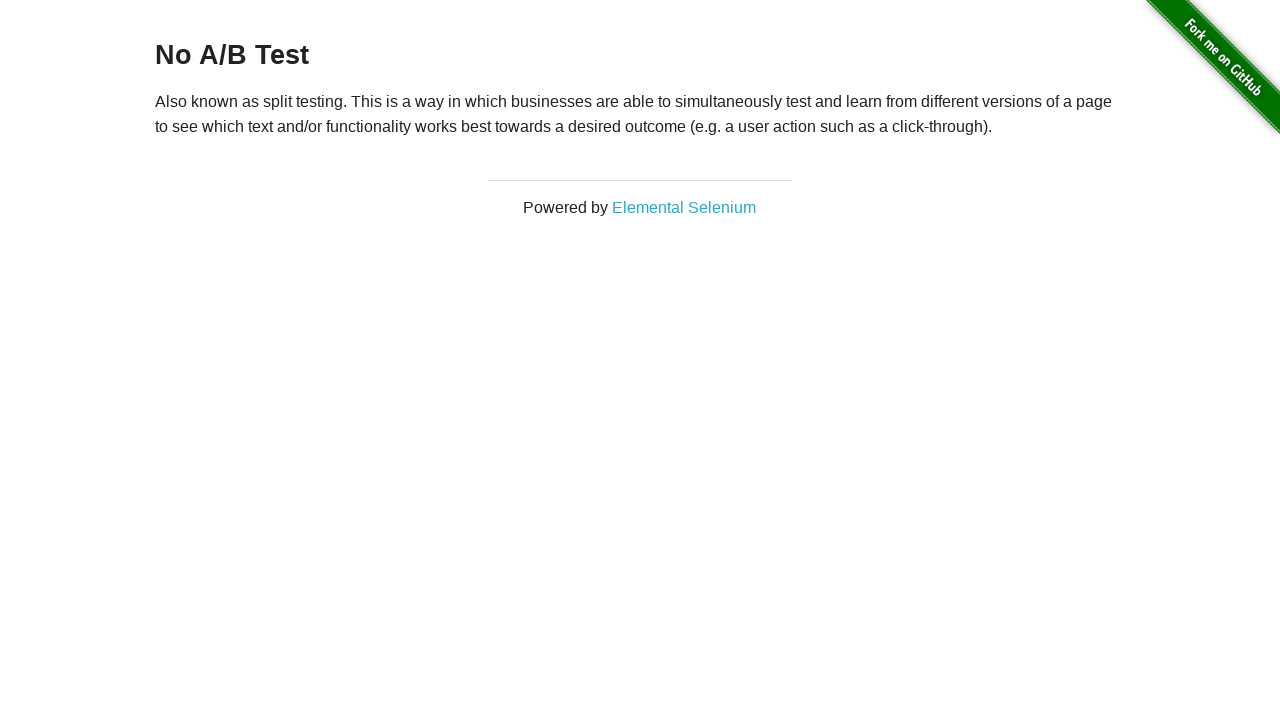

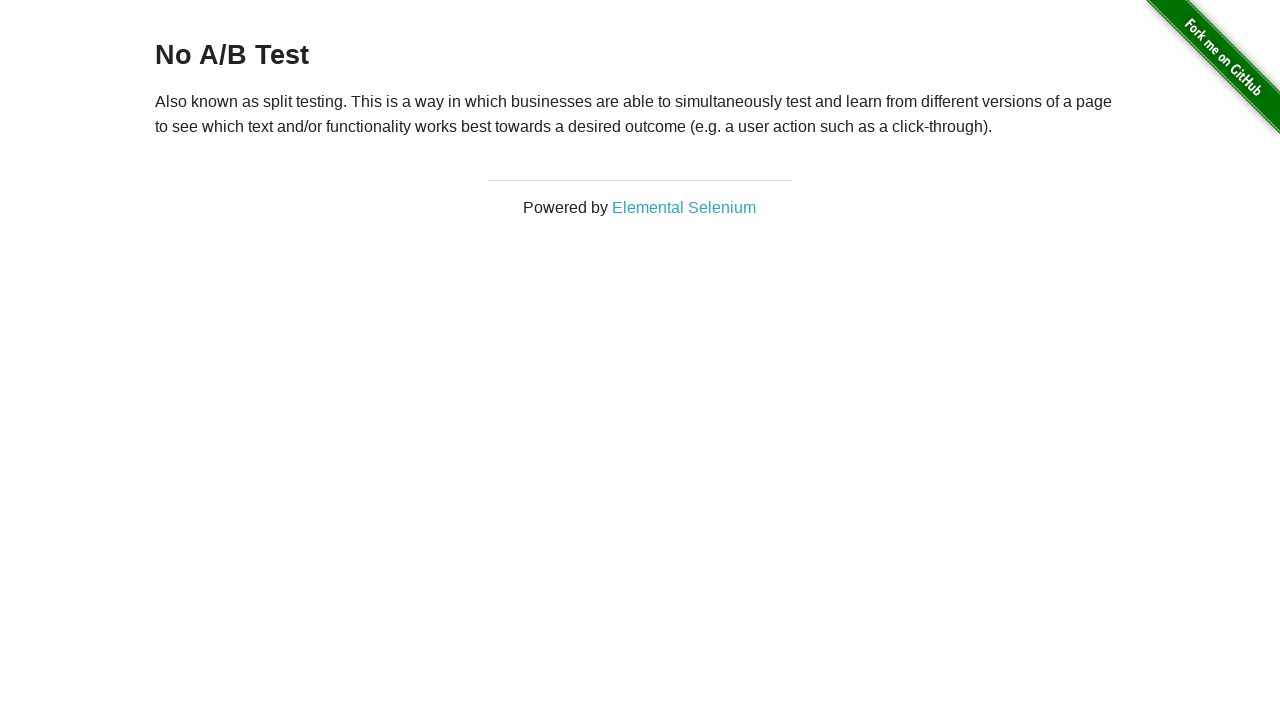